Tests a slow calculator web application by setting a delay, entering two numbers with an operator, and verifying the calculation result appears on screen

Starting URL: https://bonigarcia.dev/selenium-webdriver-java/slow-calculator.html

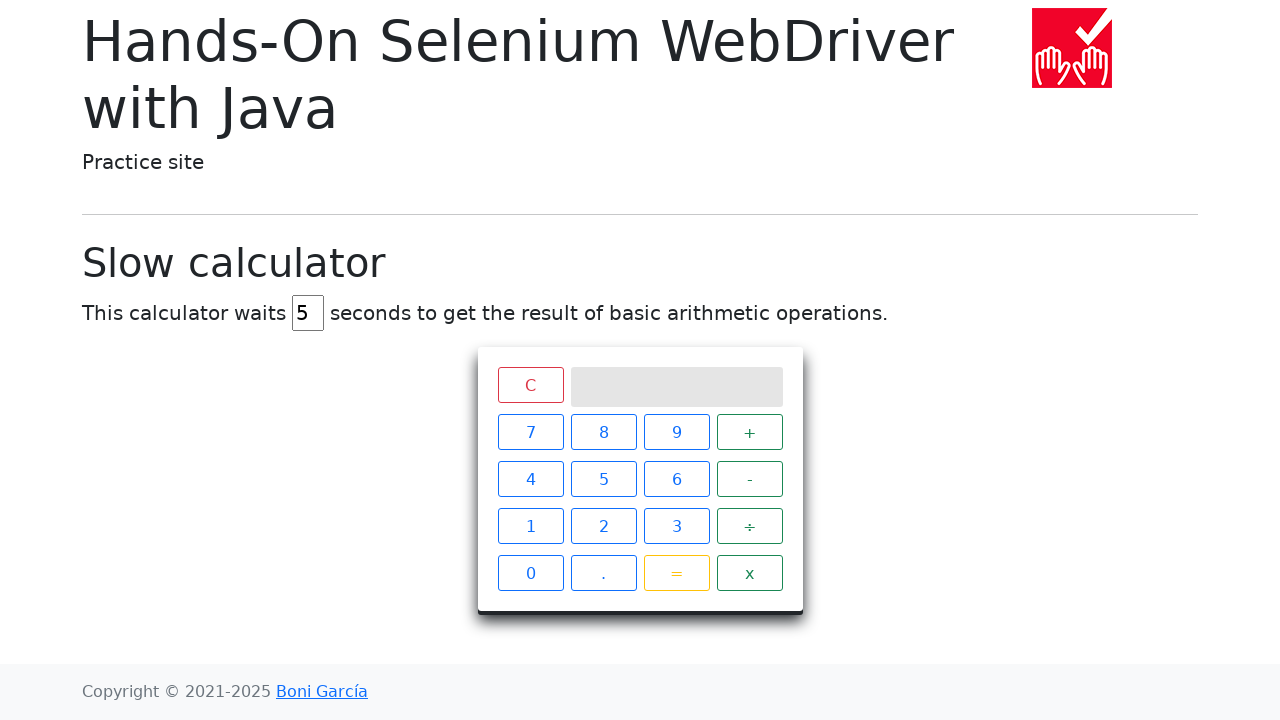

Navigated to slow calculator application
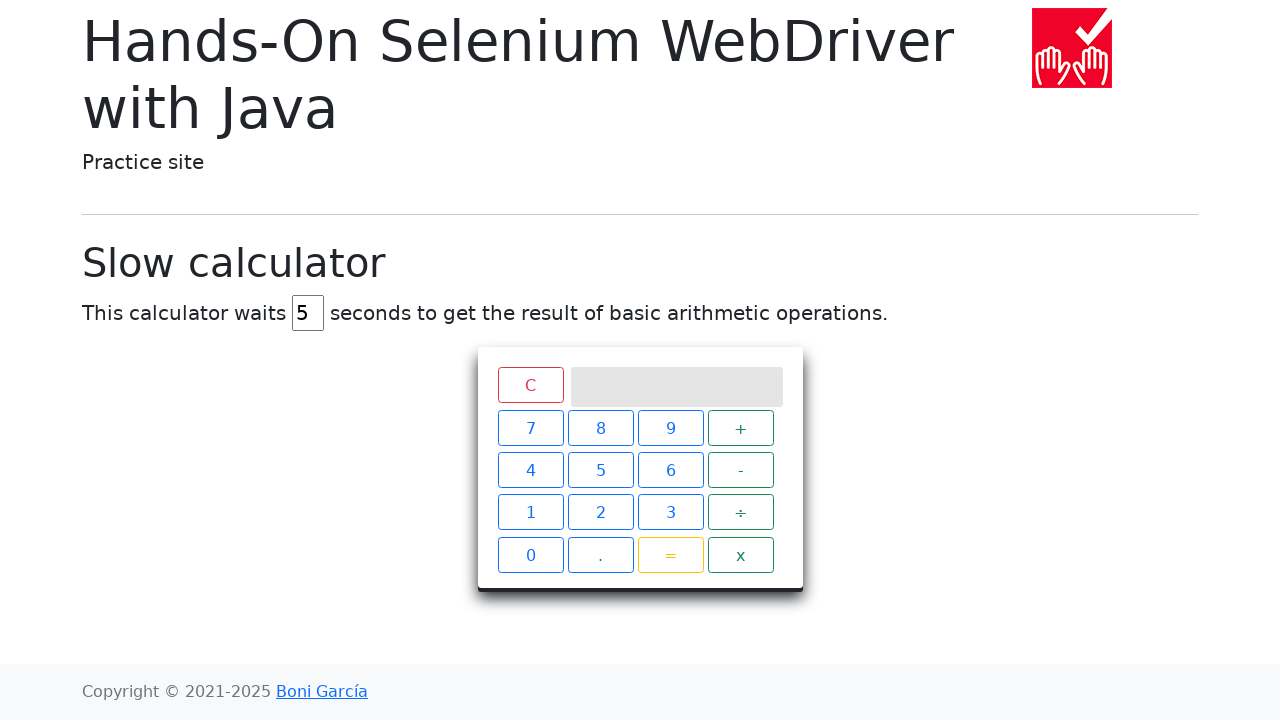

Cleared delay input field on #delay
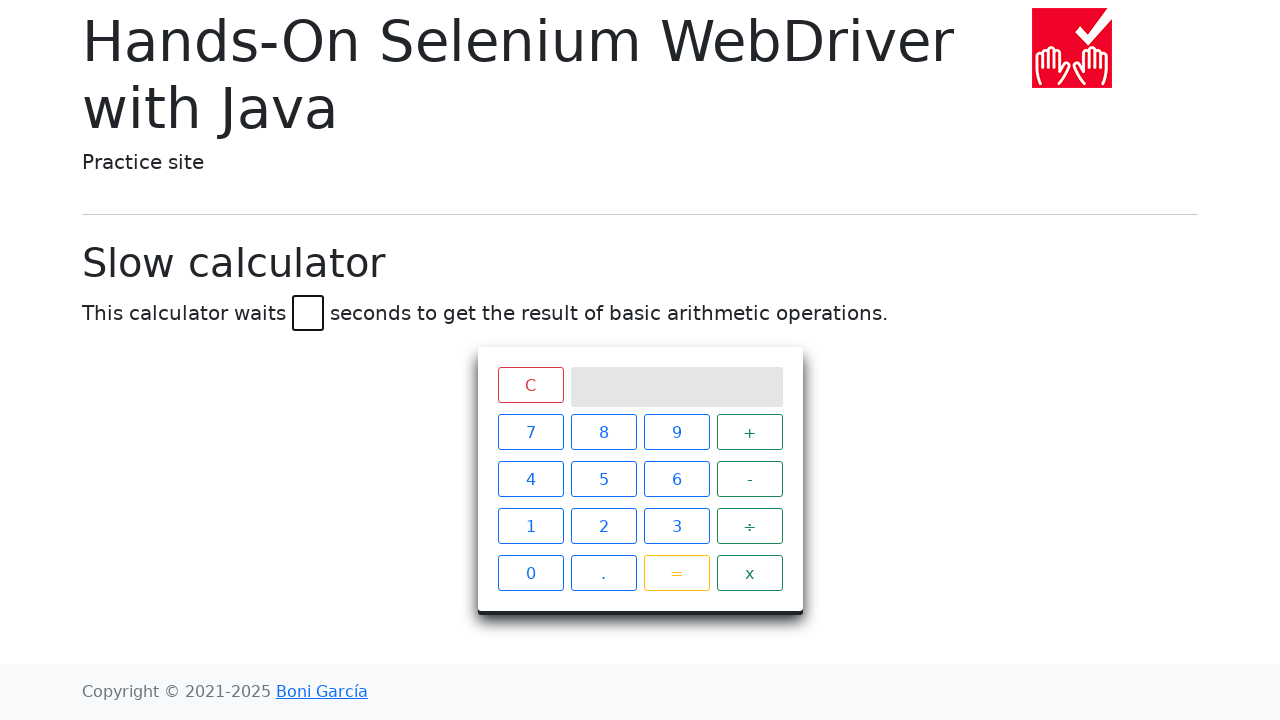

Set delay to 5 seconds on #delay
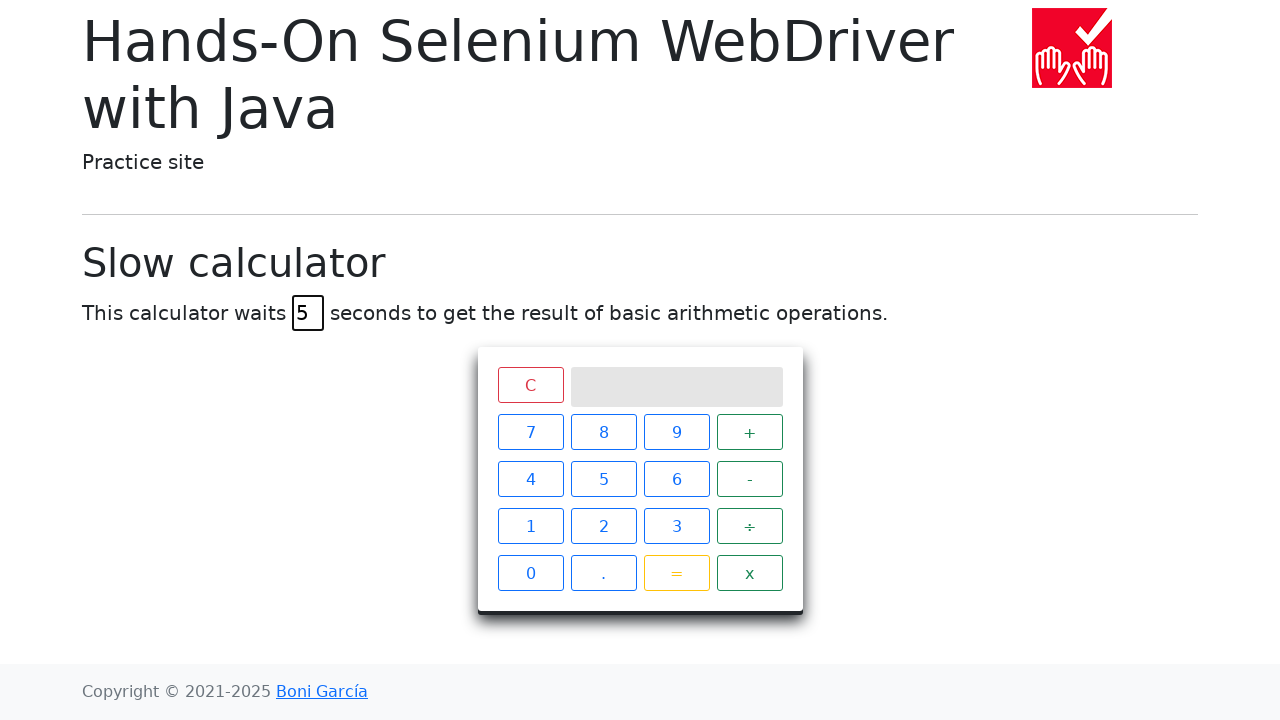

Clicked number 7 at (530, 432) on xpath=//span[text()="7"]
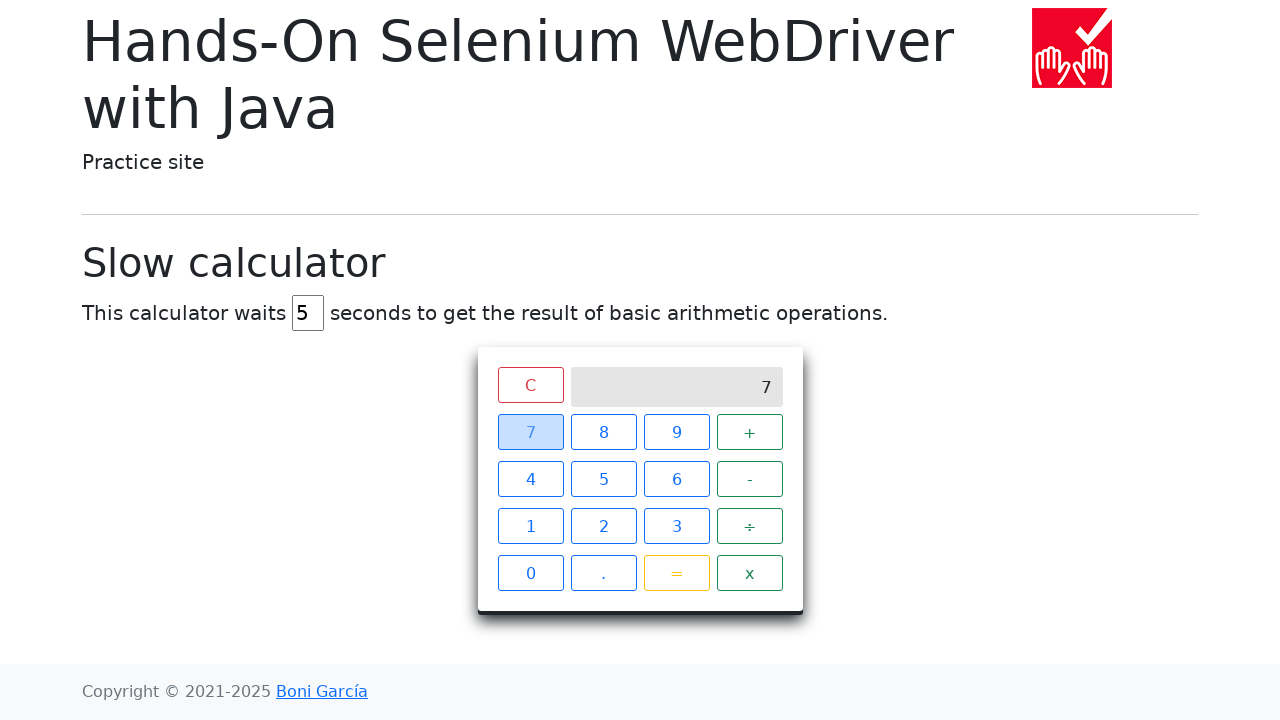

Clicked operator + at (750, 432) on xpath=//span[text()="+"]
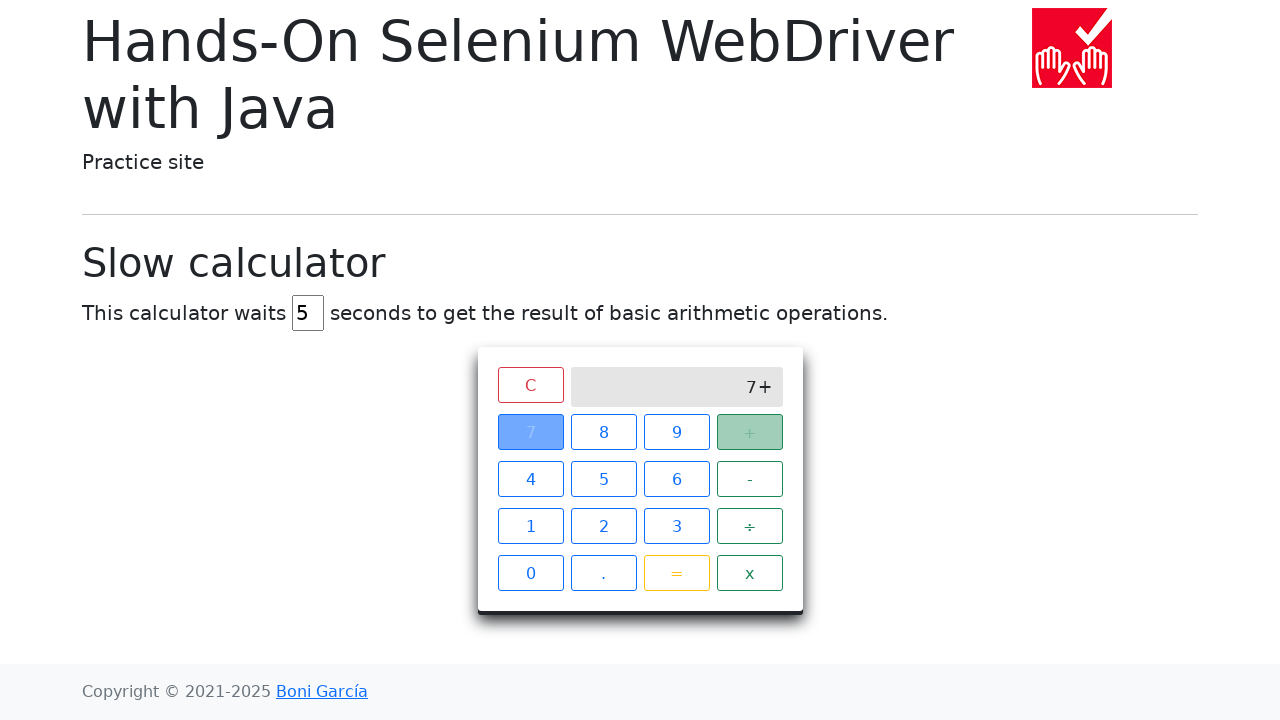

Clicked number 8 at (604, 432) on xpath=//span[text()="8"]
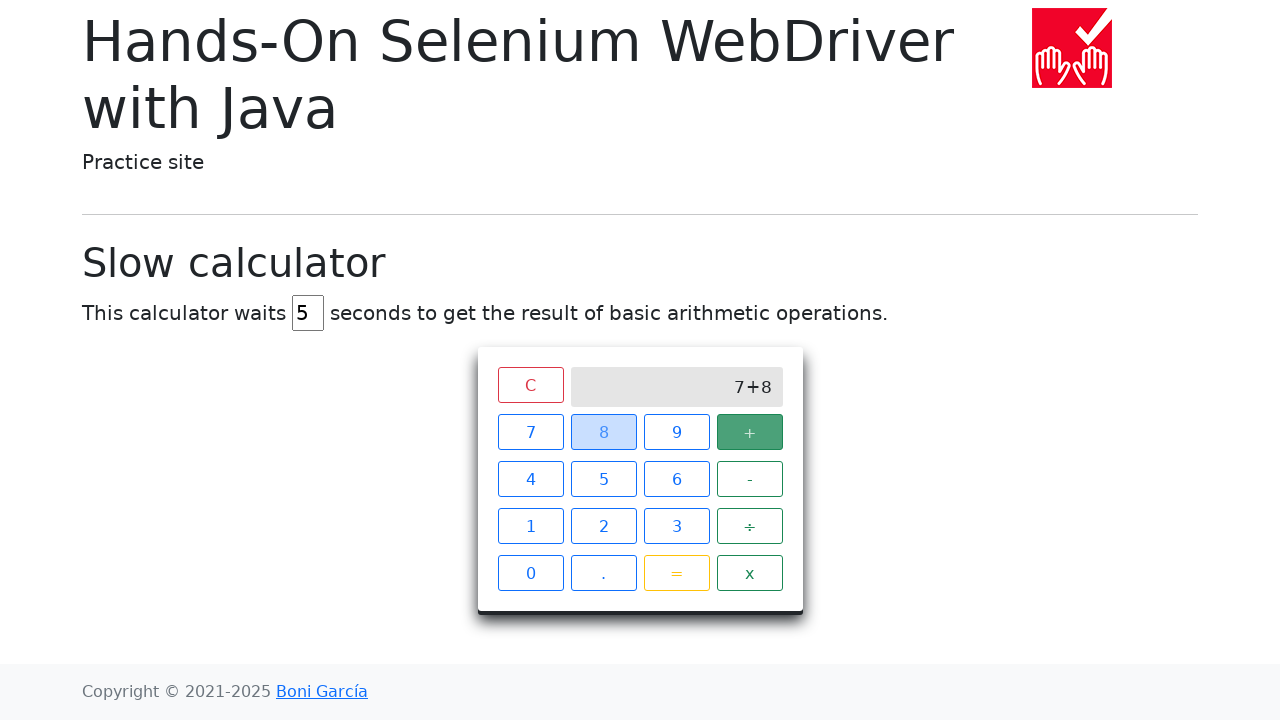

Clicked equals button at (676, 573) on xpath=//span[text()="="]
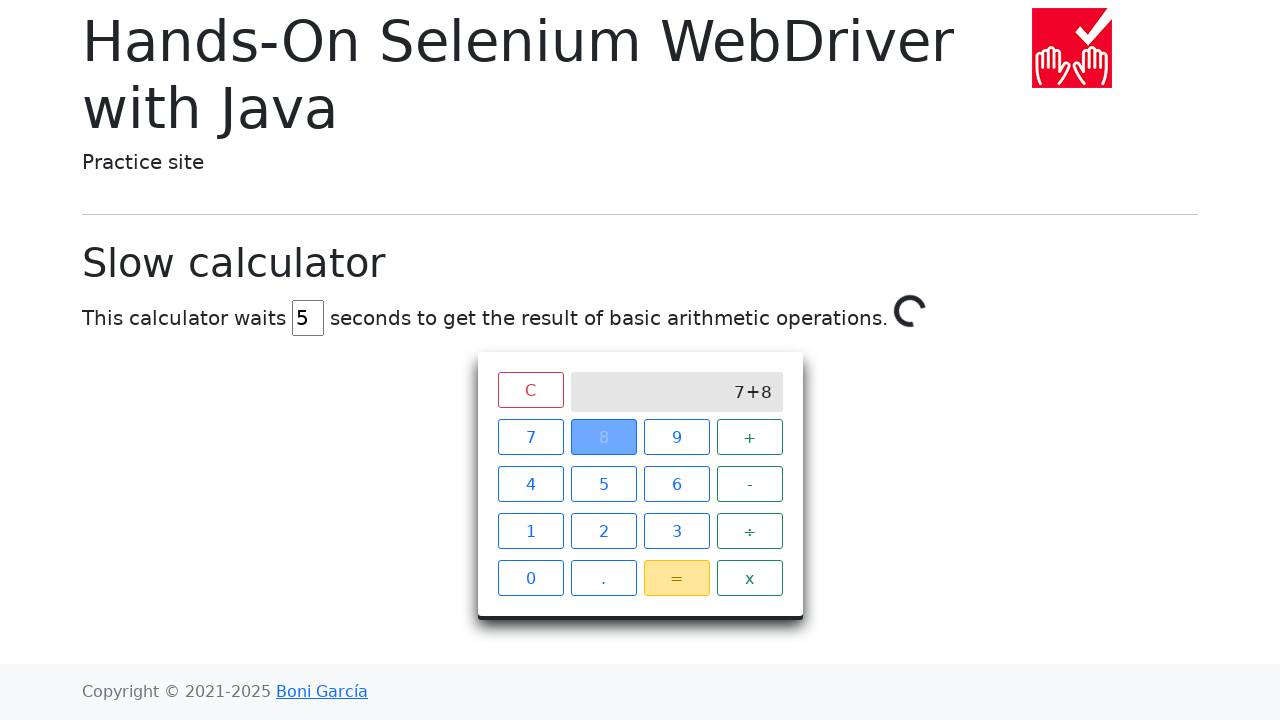

Verified calculation result 7 + 8 = 15 appeared on screen
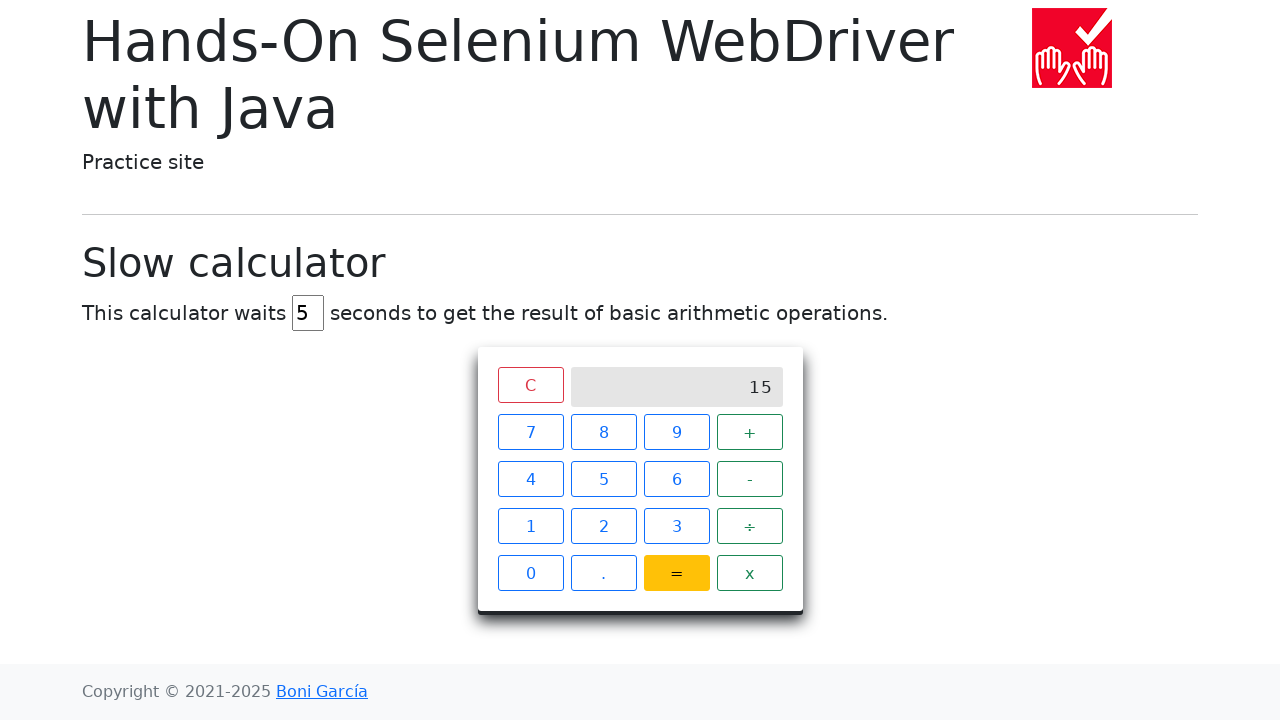

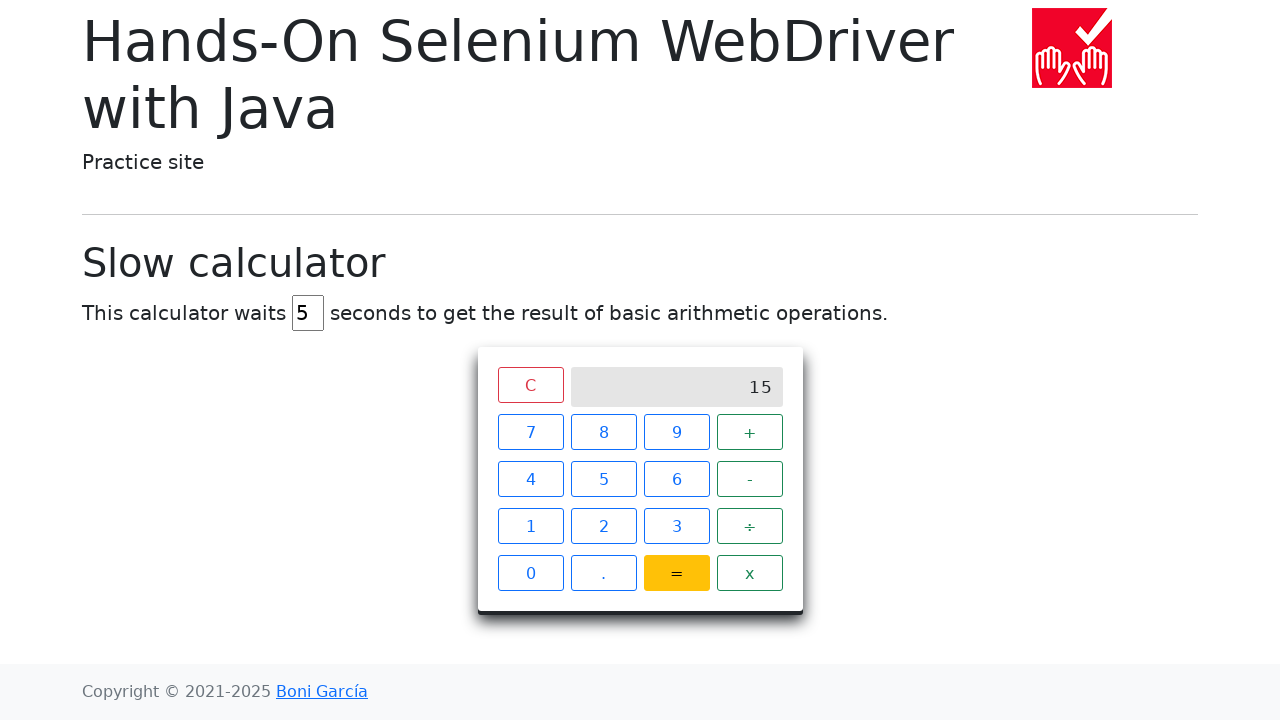